Tests auto-suggest dropdown functionality by typing "IND" and selecting "Indonesia" from the suggestions, then toggles a checkbox for friends and family option

Starting URL: https://rahulshettyacademy.com/dropdownsPractise/

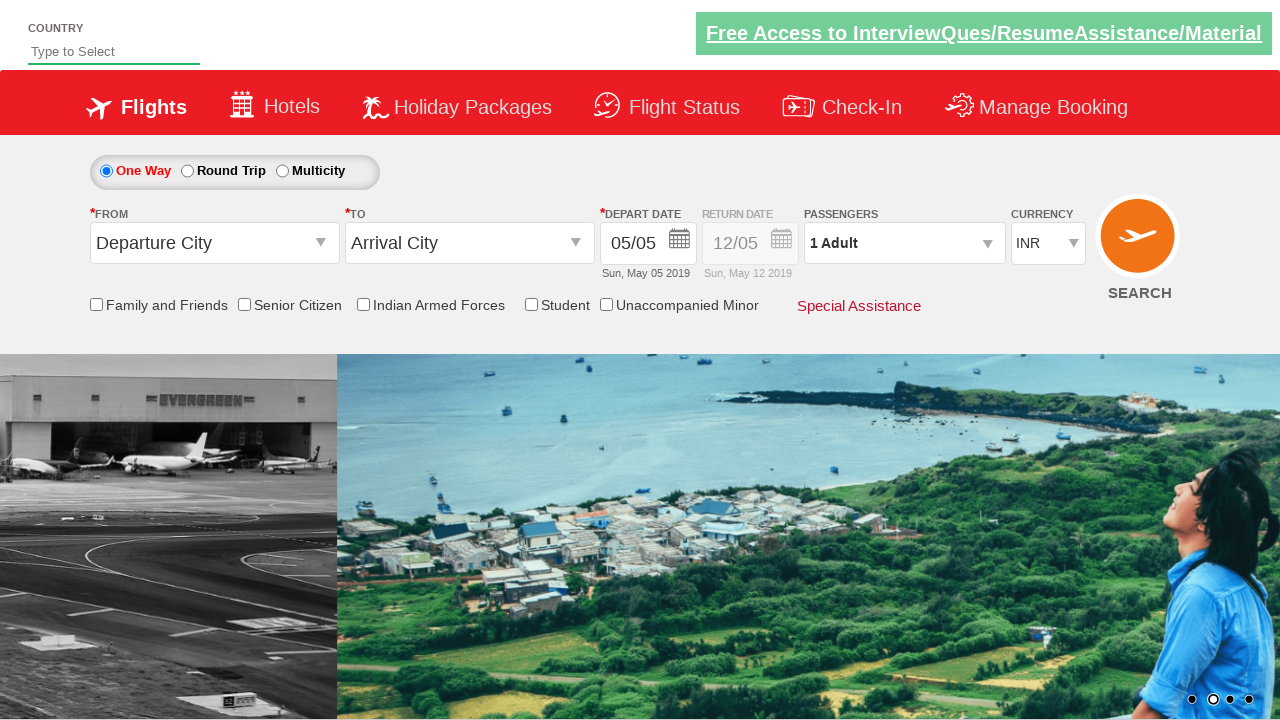

Typed 'IND' into autosuggest field on #autosuggest
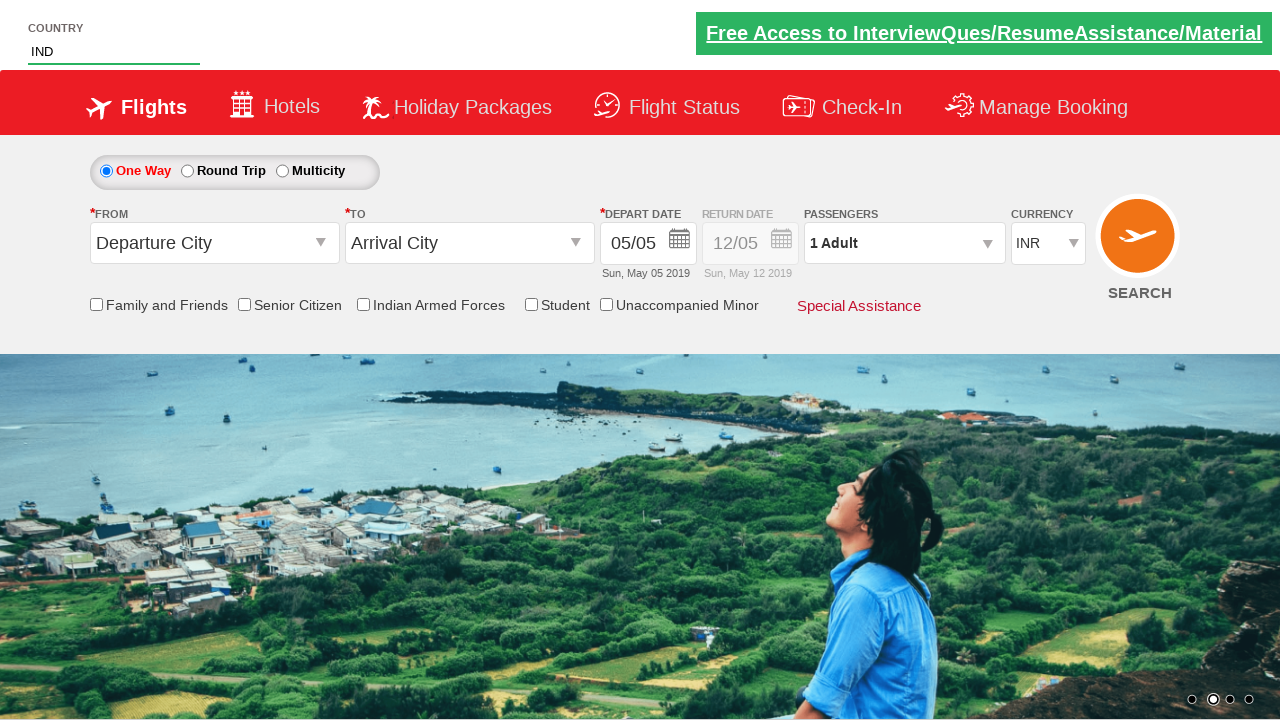

Autosuggest dropdown options loaded
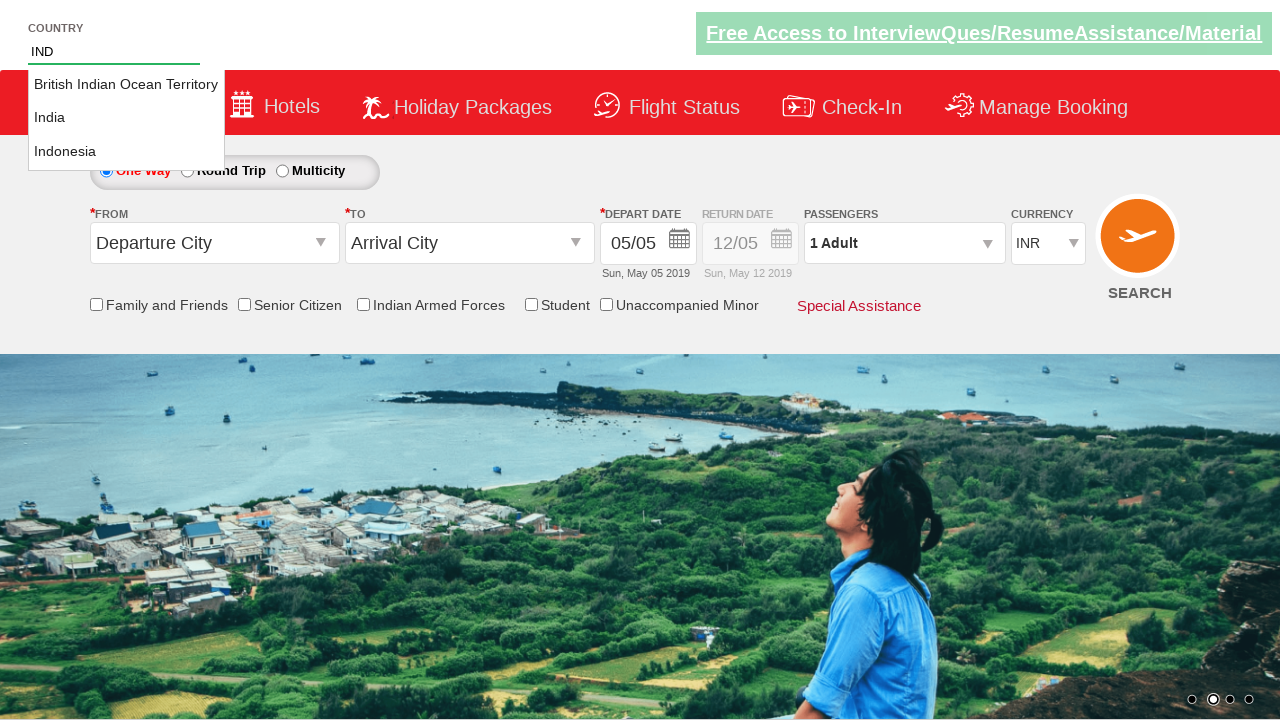

Retrieved all autosuggest option elements
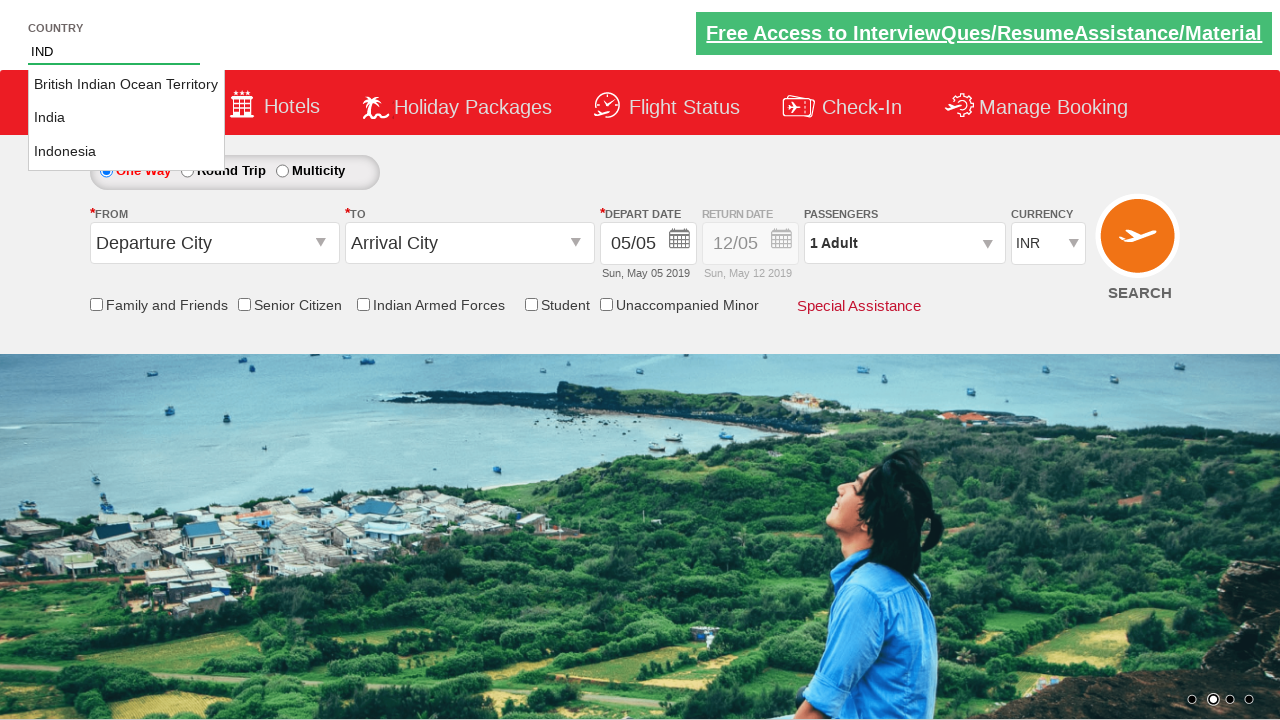

Selected 'Indonesia' from autosuggest dropdown at (126, 152) on li[class='ui-menu-item'] a >> nth=2
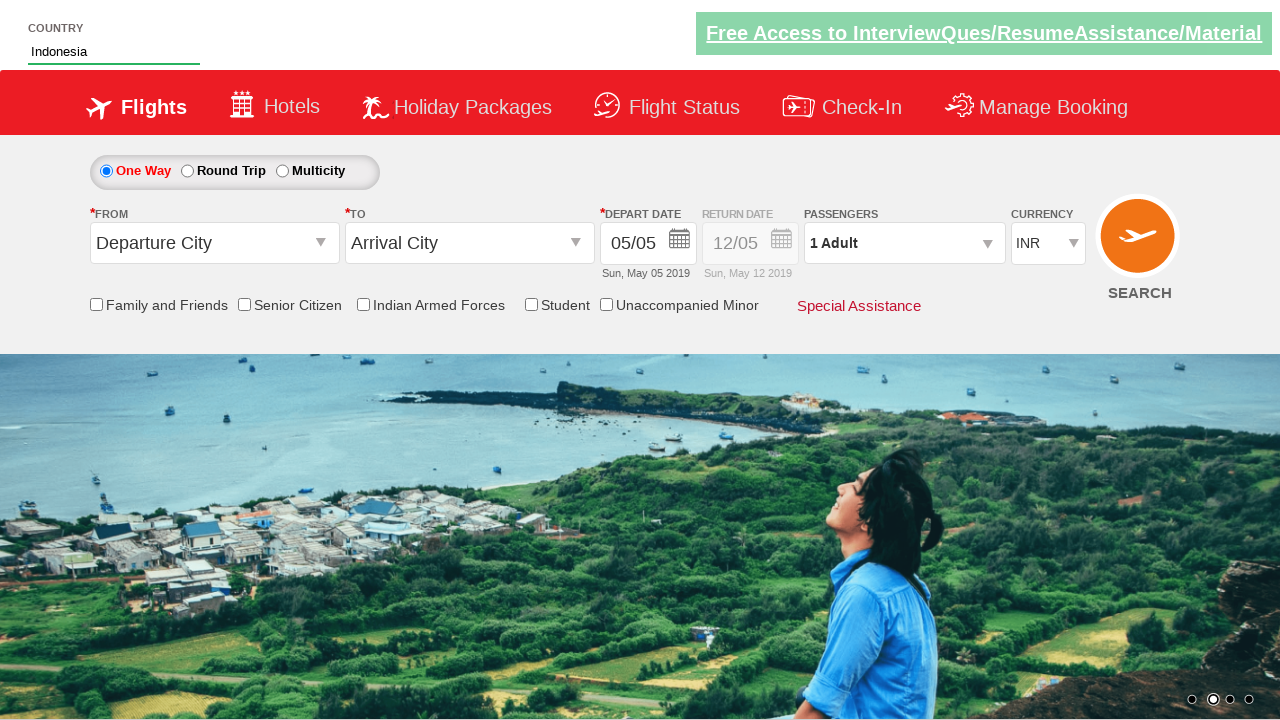

Toggled friends and family checkbox at (166, 306) on label[for='ctl00_mainContent_chk_friendsandfamily']
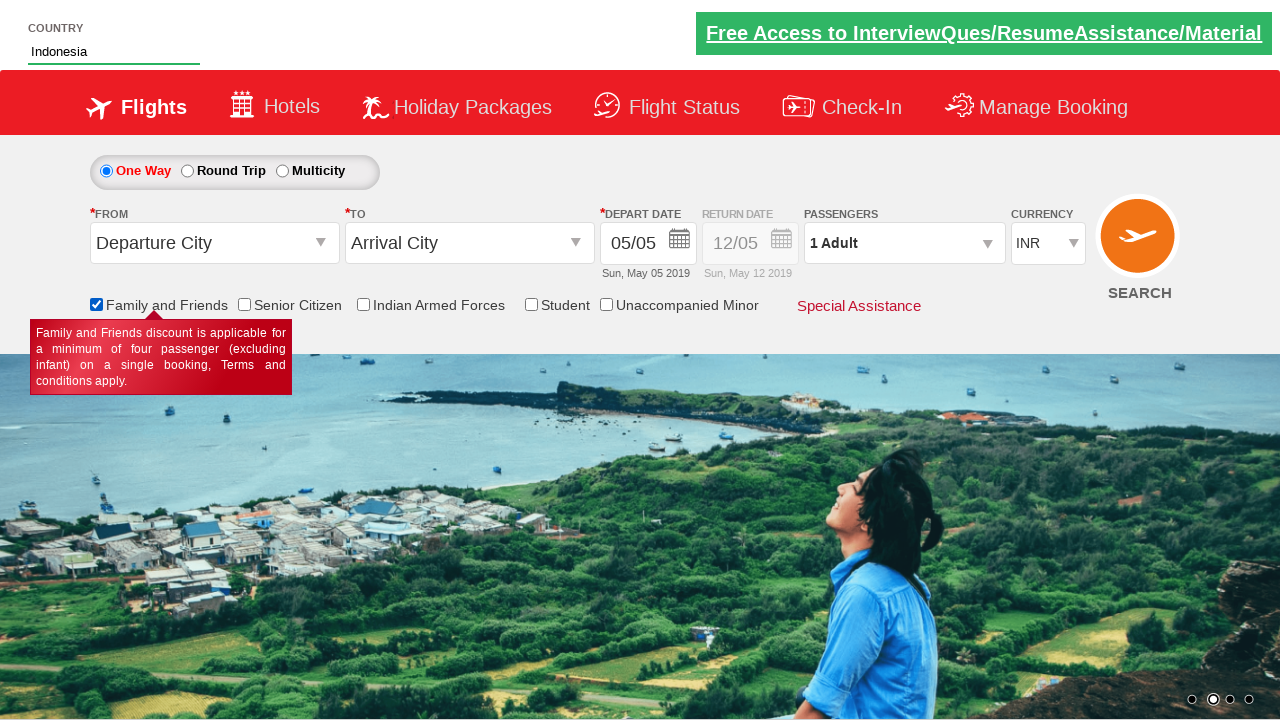

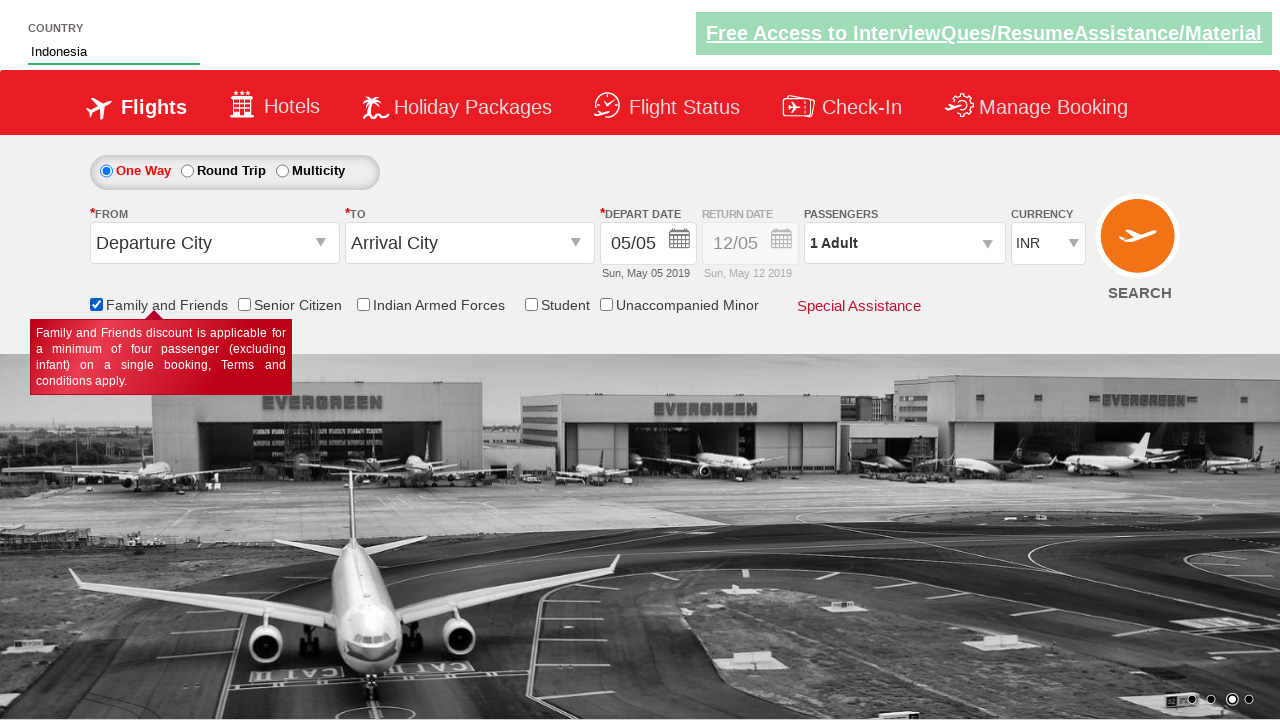